Launches Chrome browser with extensions disabled and navigates to a webpage

Starting URL: https://example.com

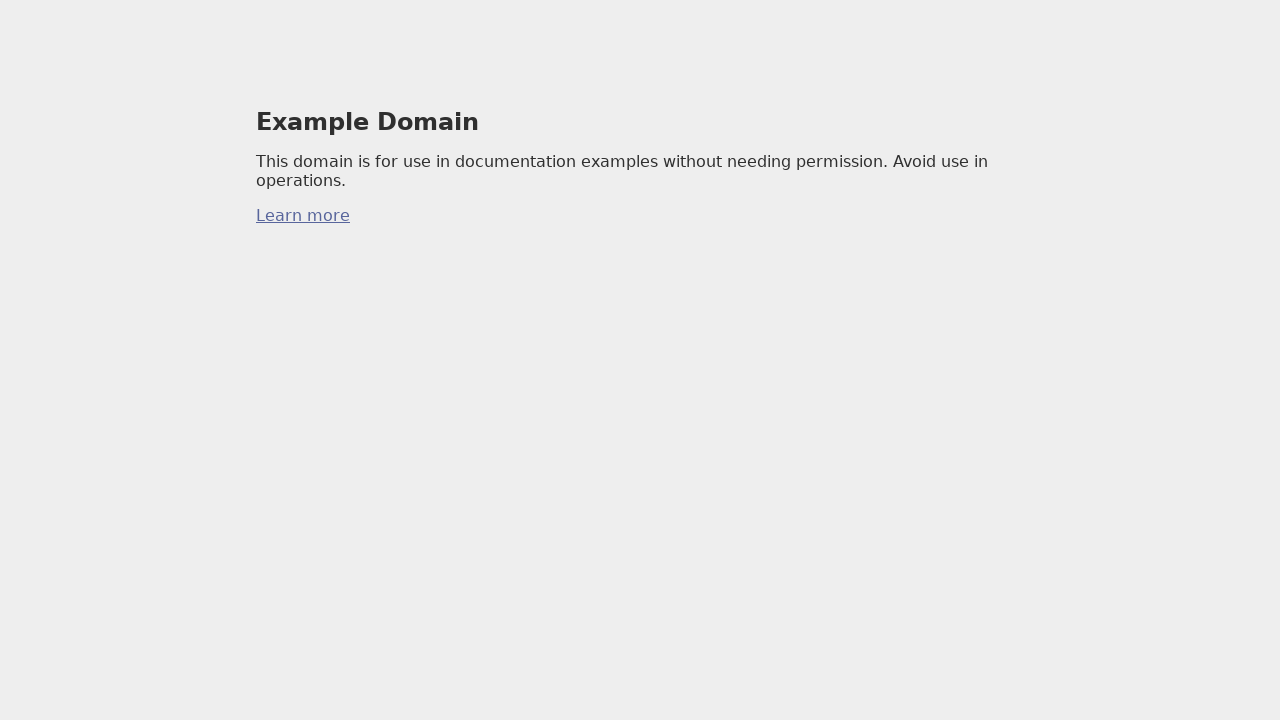

Launched Chrome browser without extensions and navigated to https://example.com
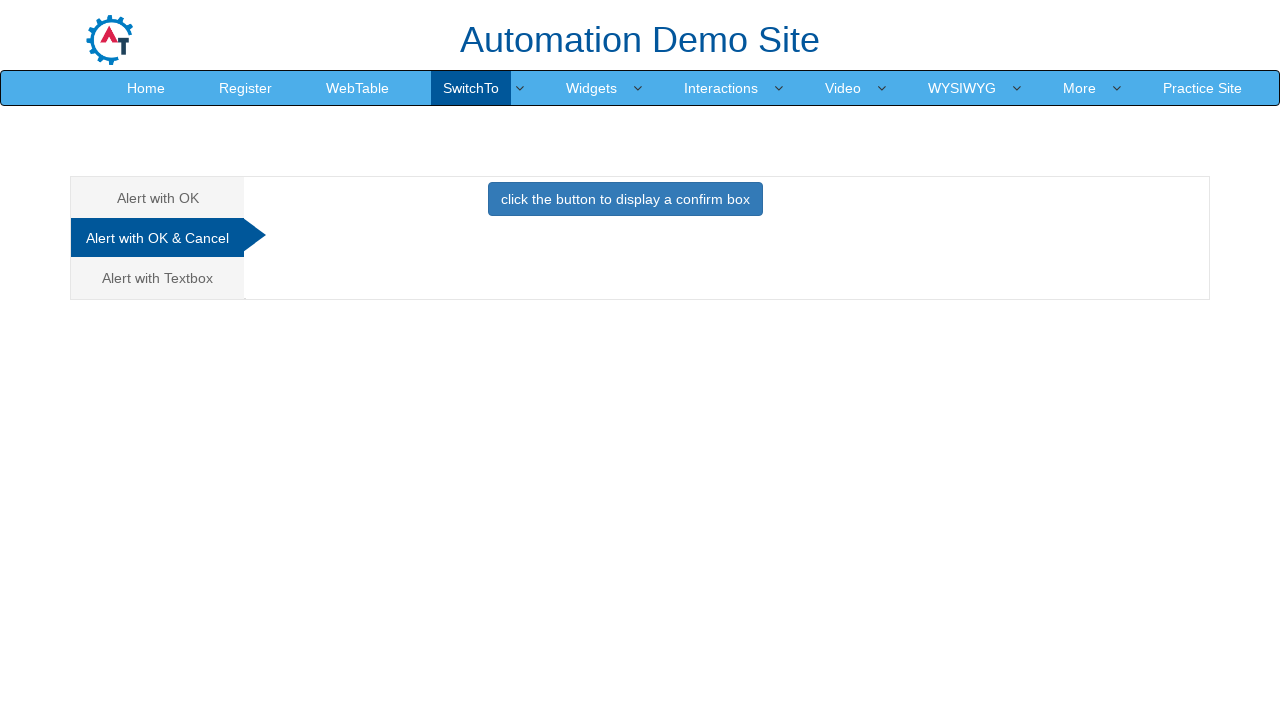

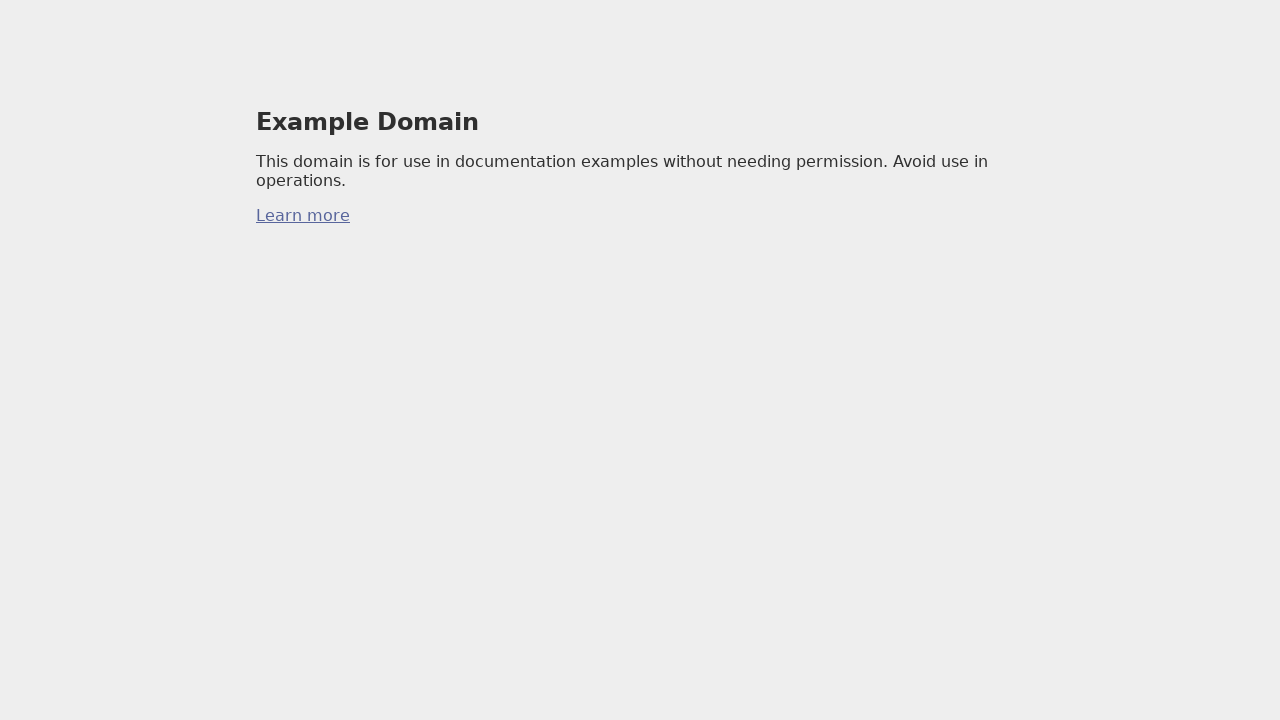